Tests a math calculation form by reading two numbers, calculating their sum, selecting the result from a dropdown, and submitting the form

Starting URL: http://suninjuly.github.io/selects1.html

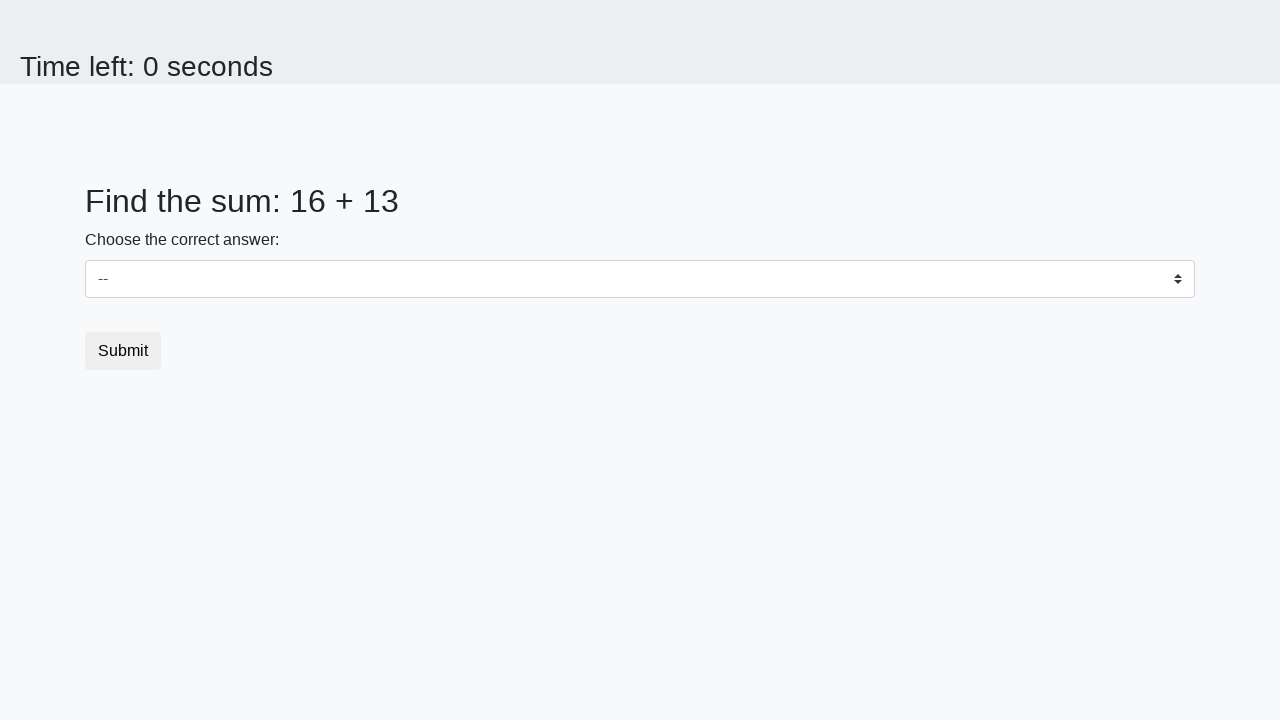

Retrieved first number from the form
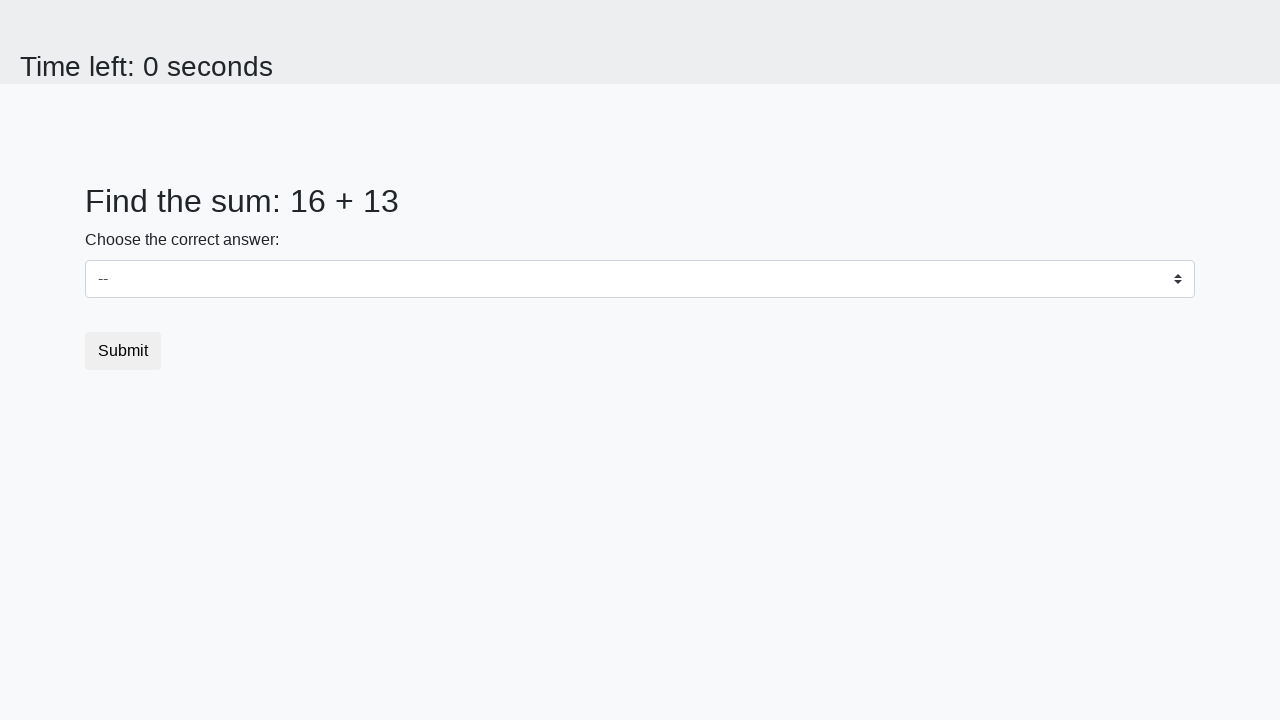

Retrieved second number from the form
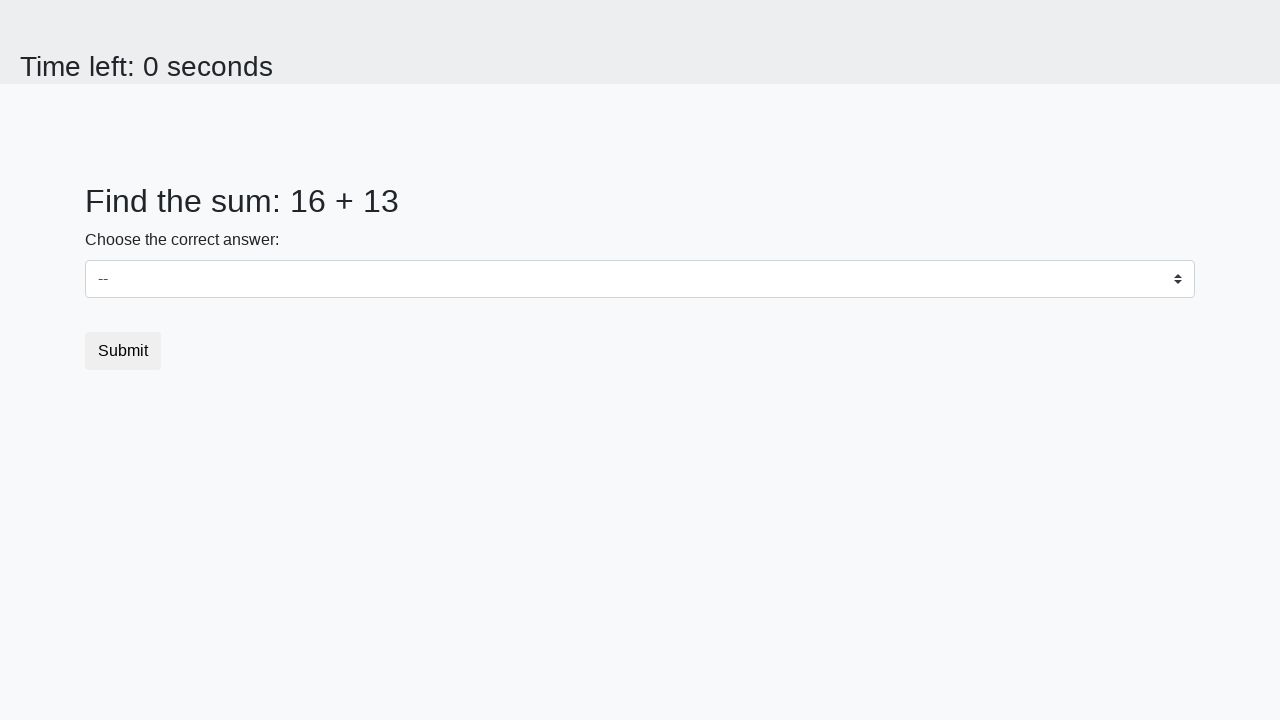

Calculated sum of 16 + 13 = 29
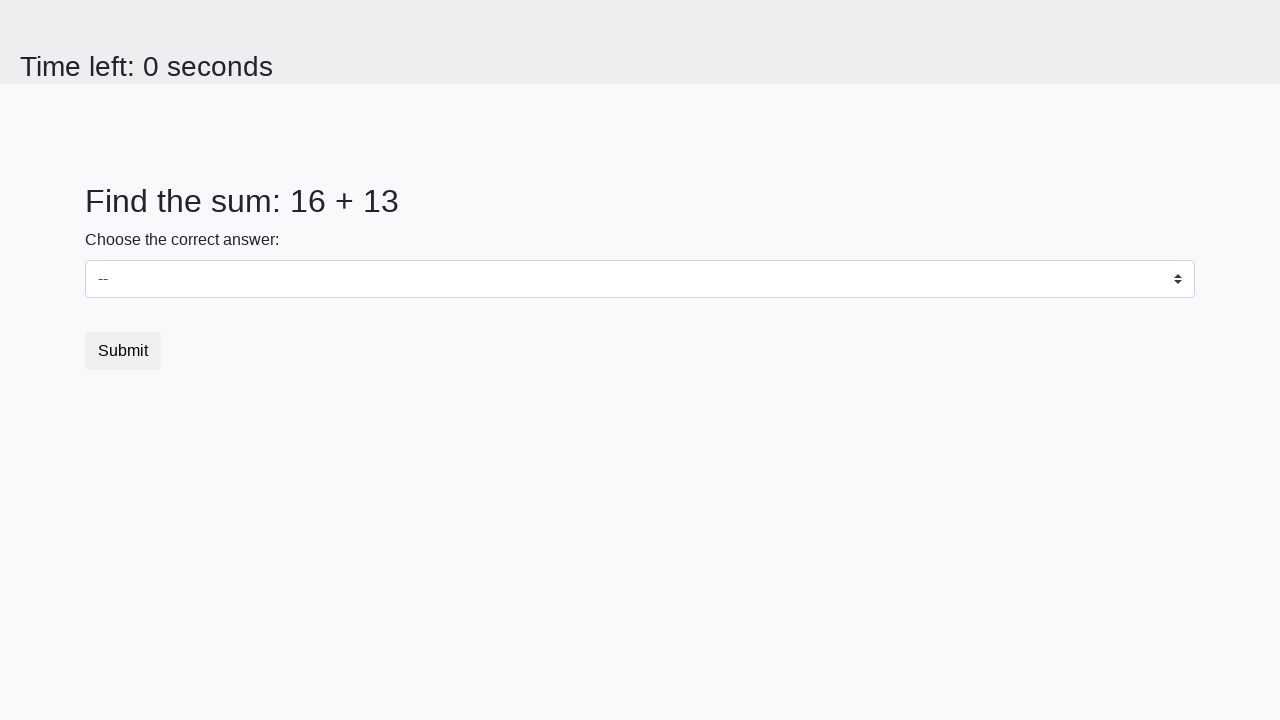

Selected 29 from the dropdown menu on #dropdown
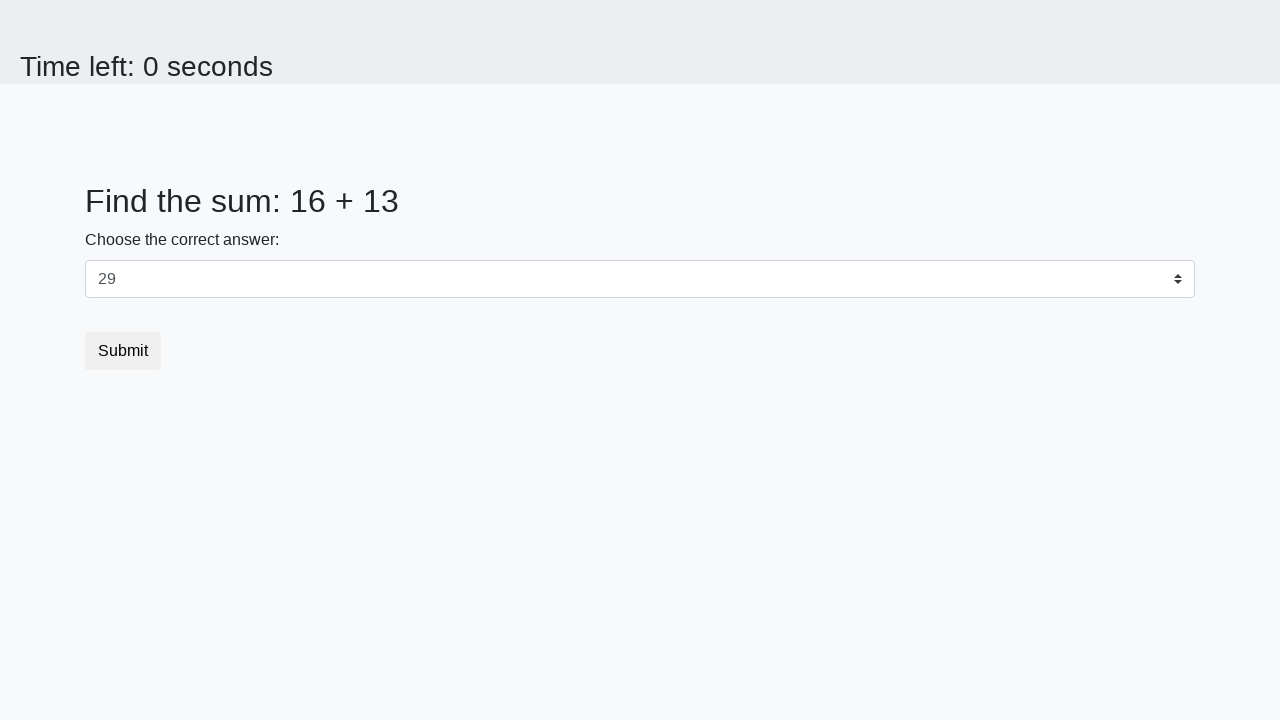

Clicked the submit button at (123, 351) on .btn
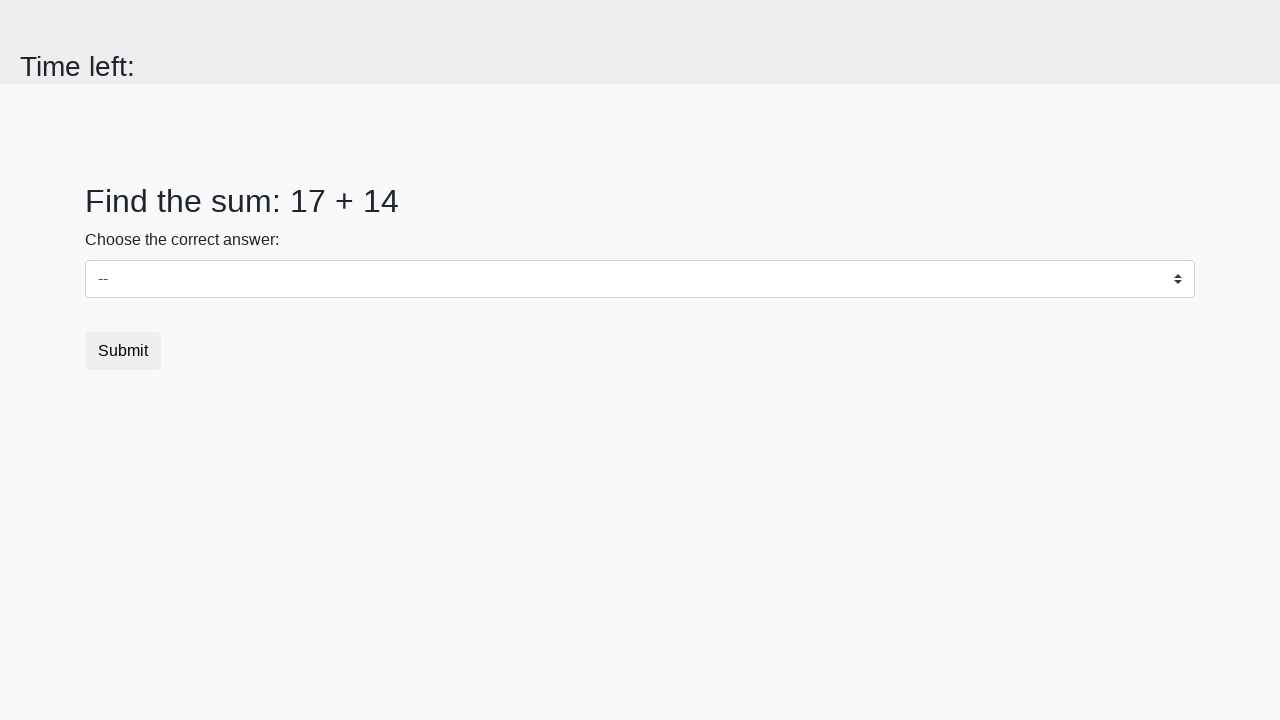

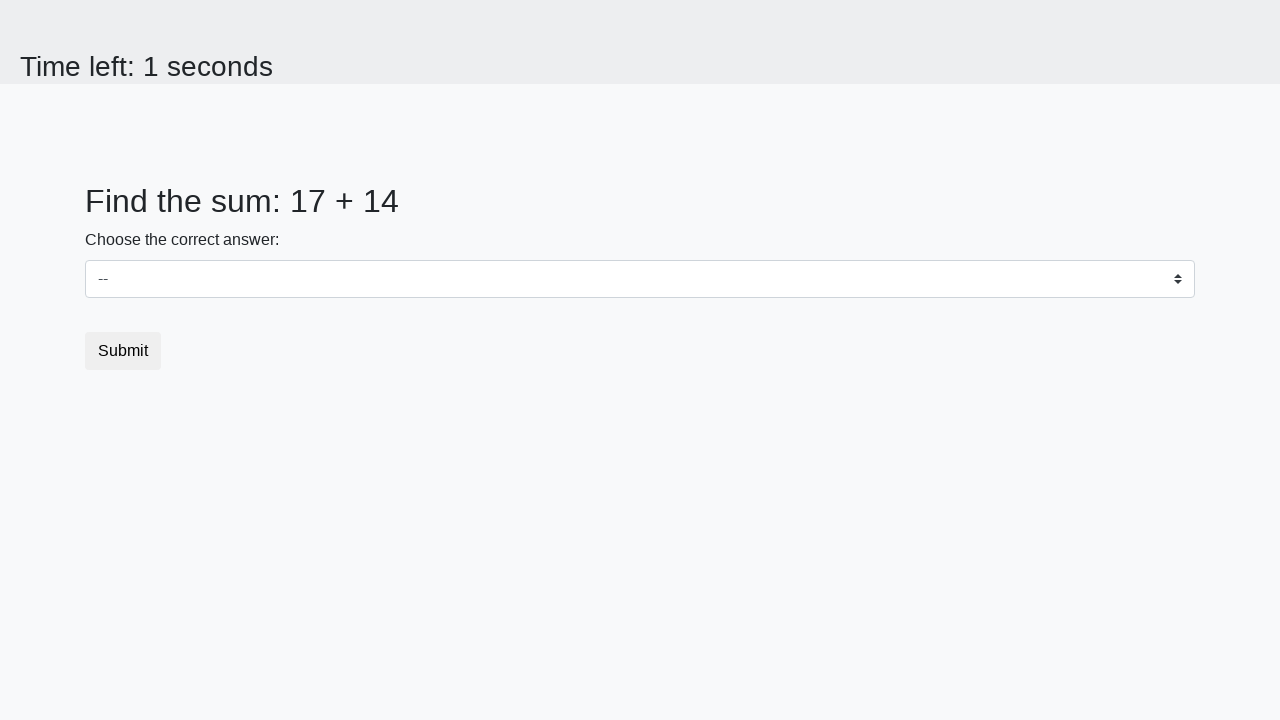